Tests the draggable functionality by dragging an element to a new position

Starting URL: http://jqueryui.com/demos/draggable/

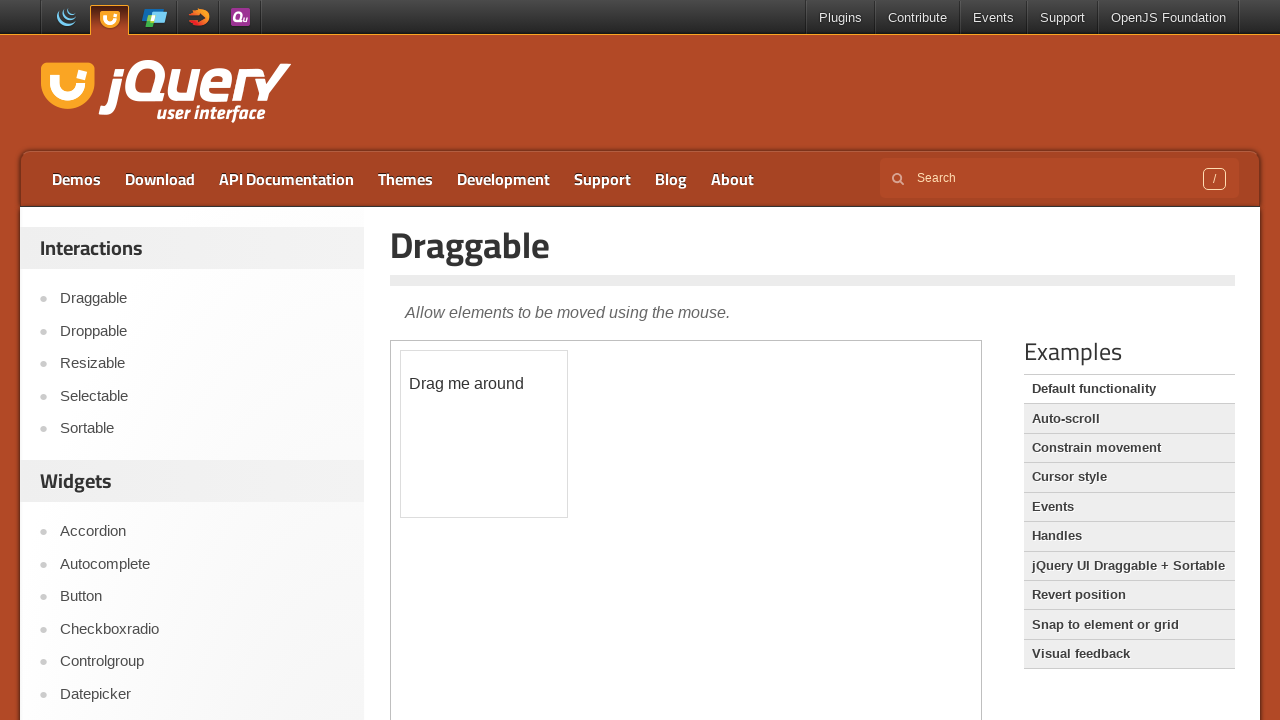

Located the demo iframe
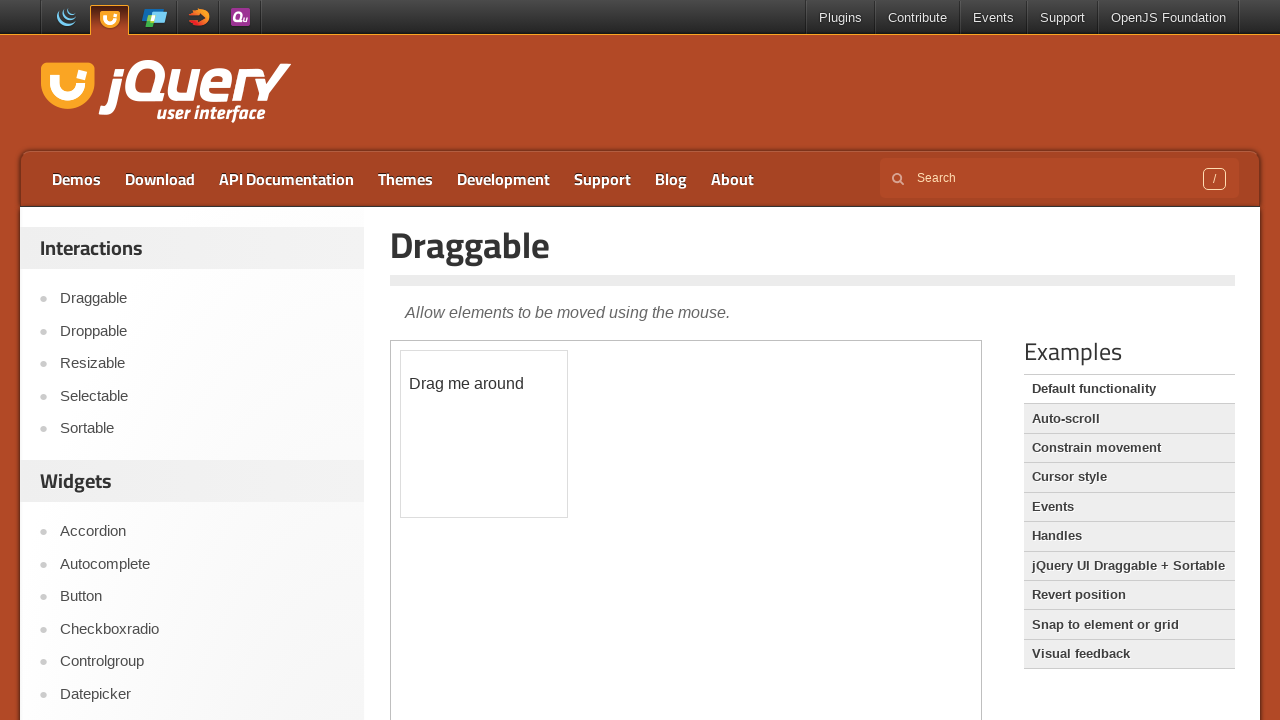

Located the draggable element
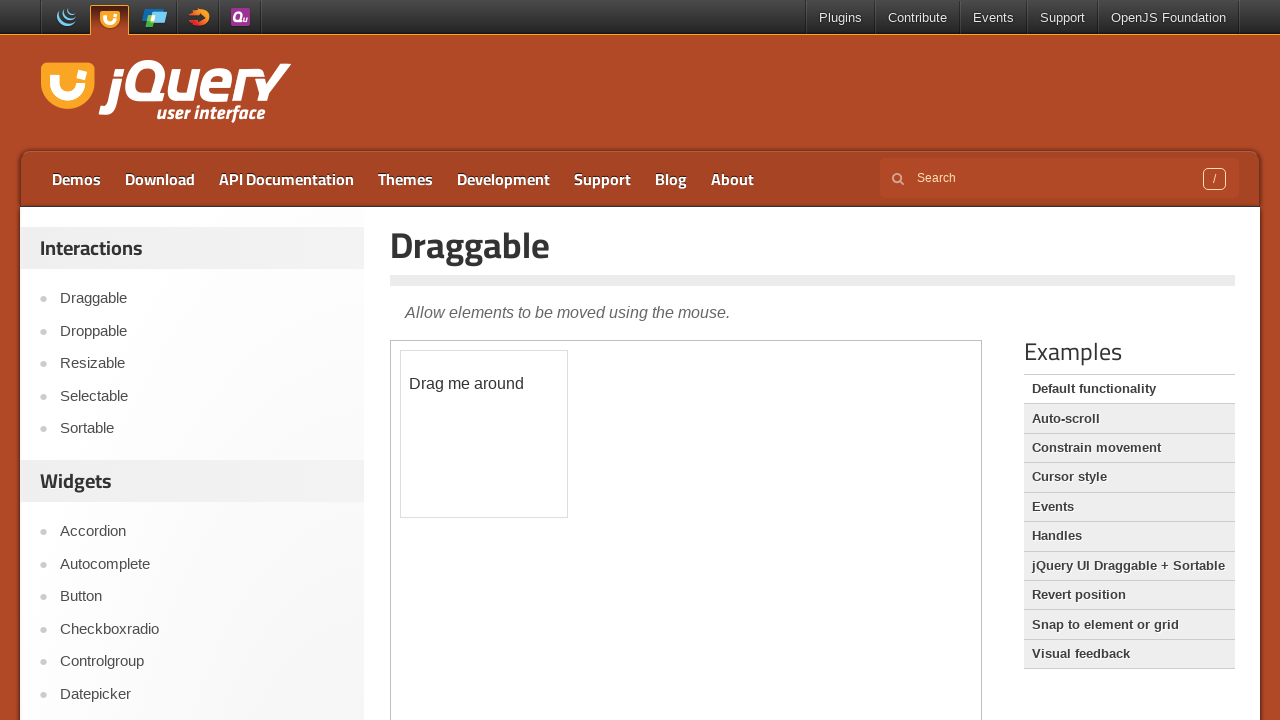

Dragged the element to position (120, 120) at (521, 471)
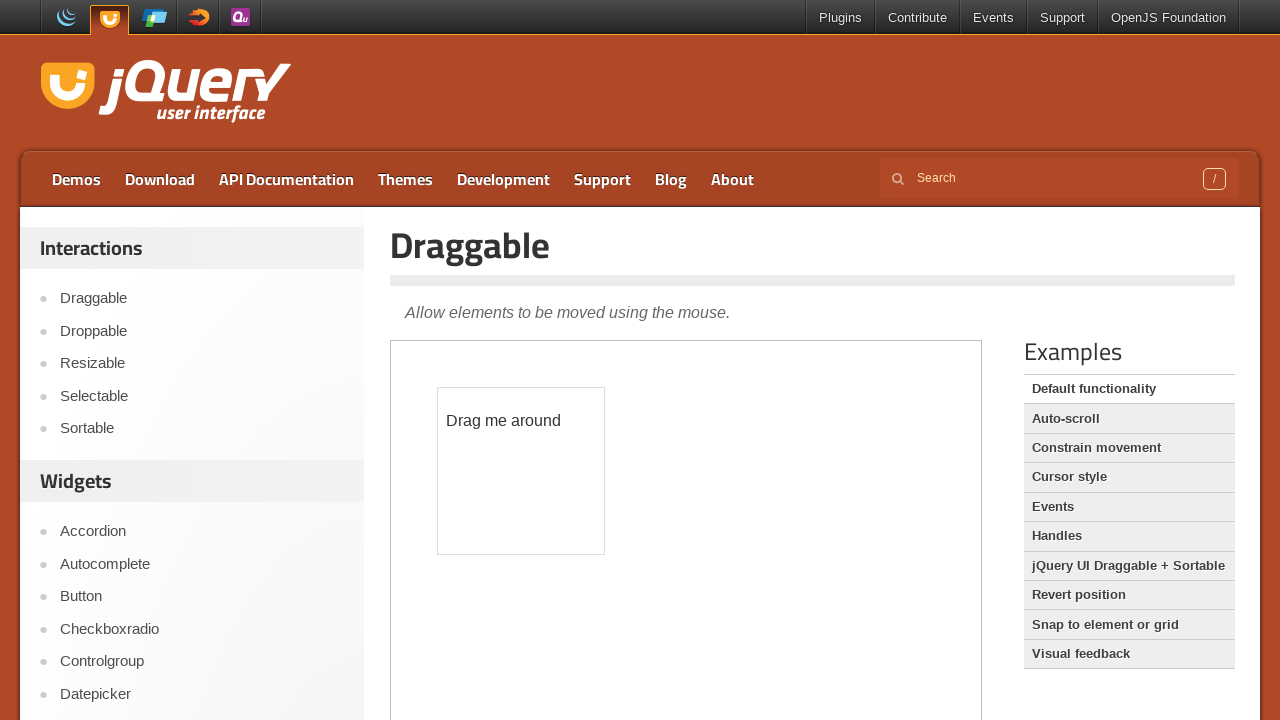

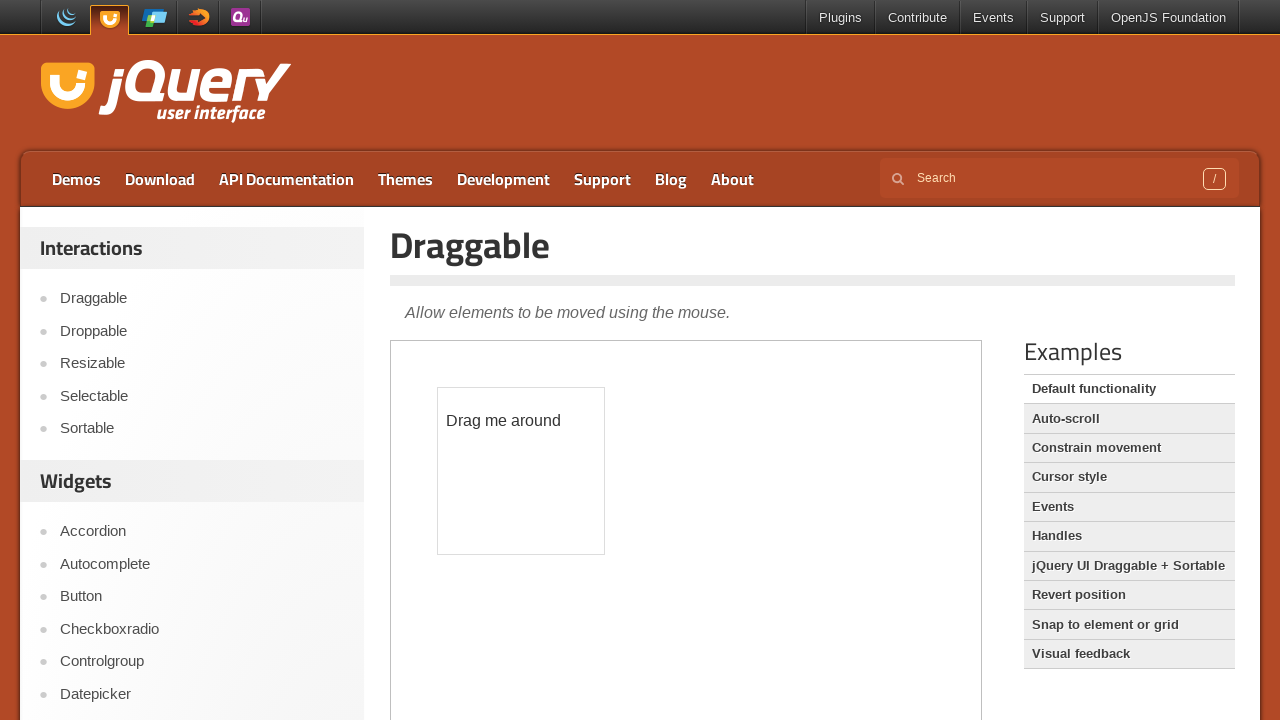